Demonstrates various XPath axes selectors by locating elements relative to a table cell containing "Strawberry" on a produce offers page

Starting URL: https://rahulshettyacademy.com/seleniumPractise/#/offers

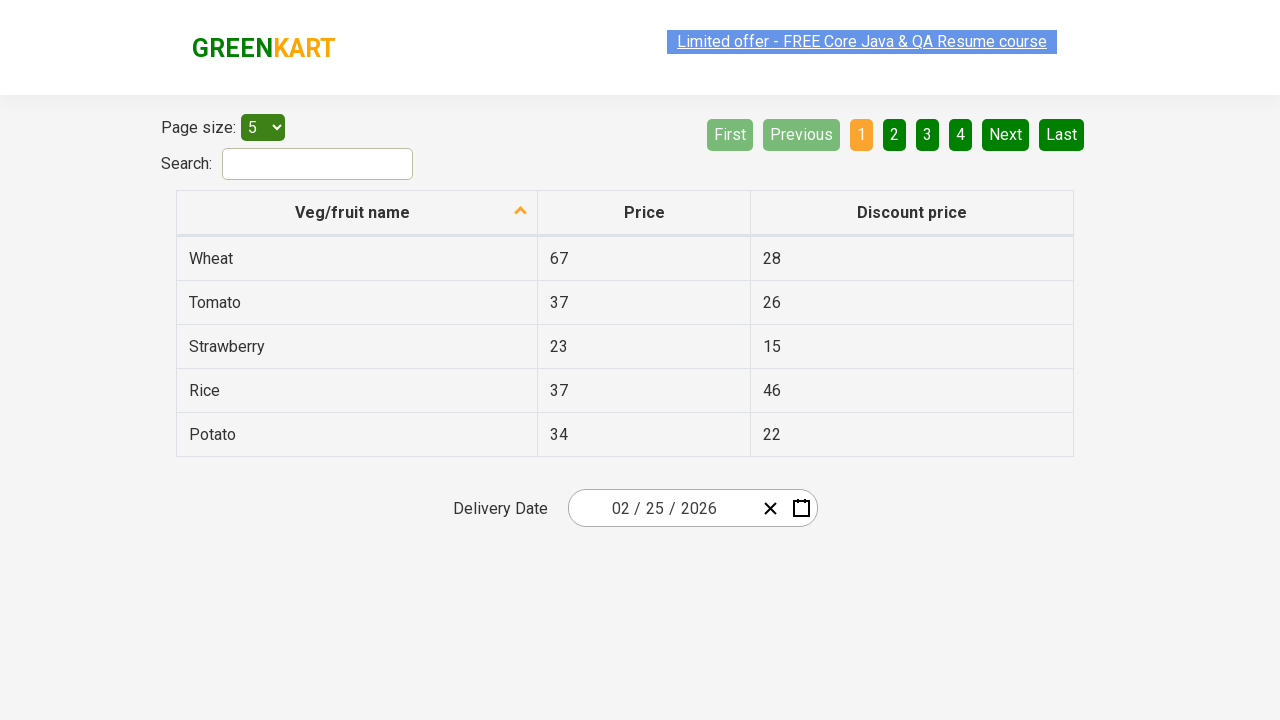

Waited for produce table to load
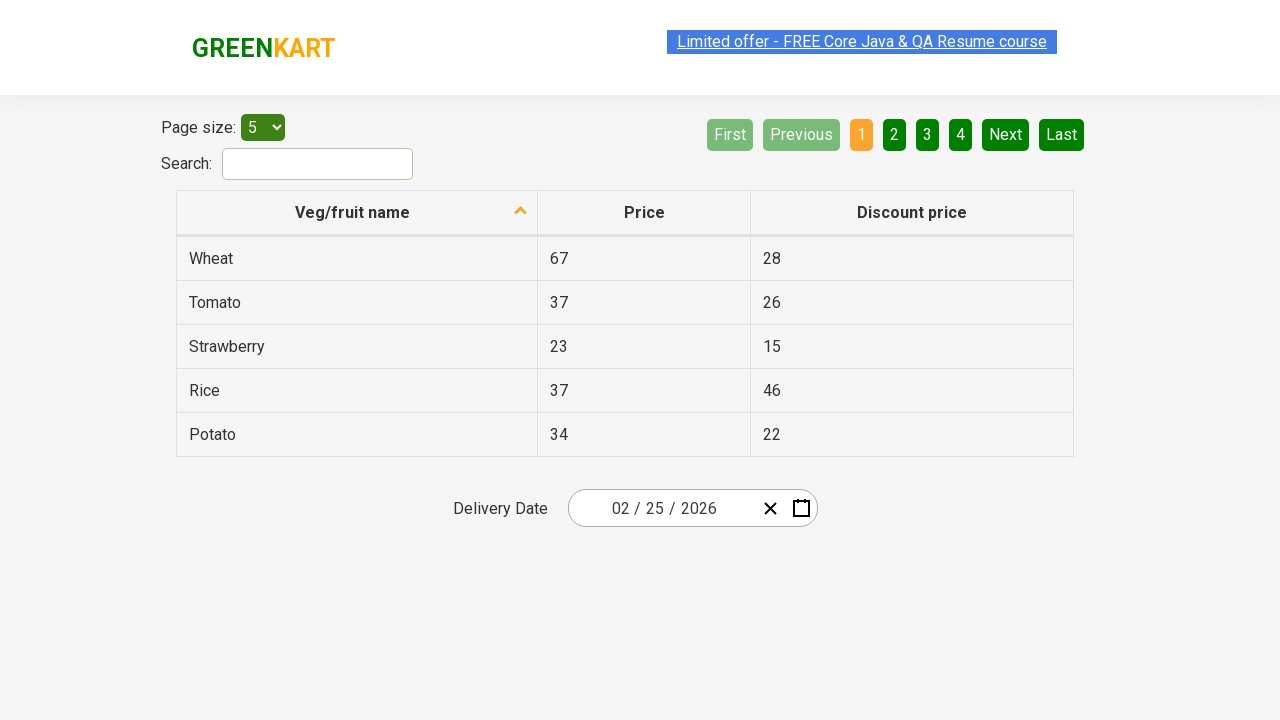

Located Strawberry cell using self axis, text: Strawberry
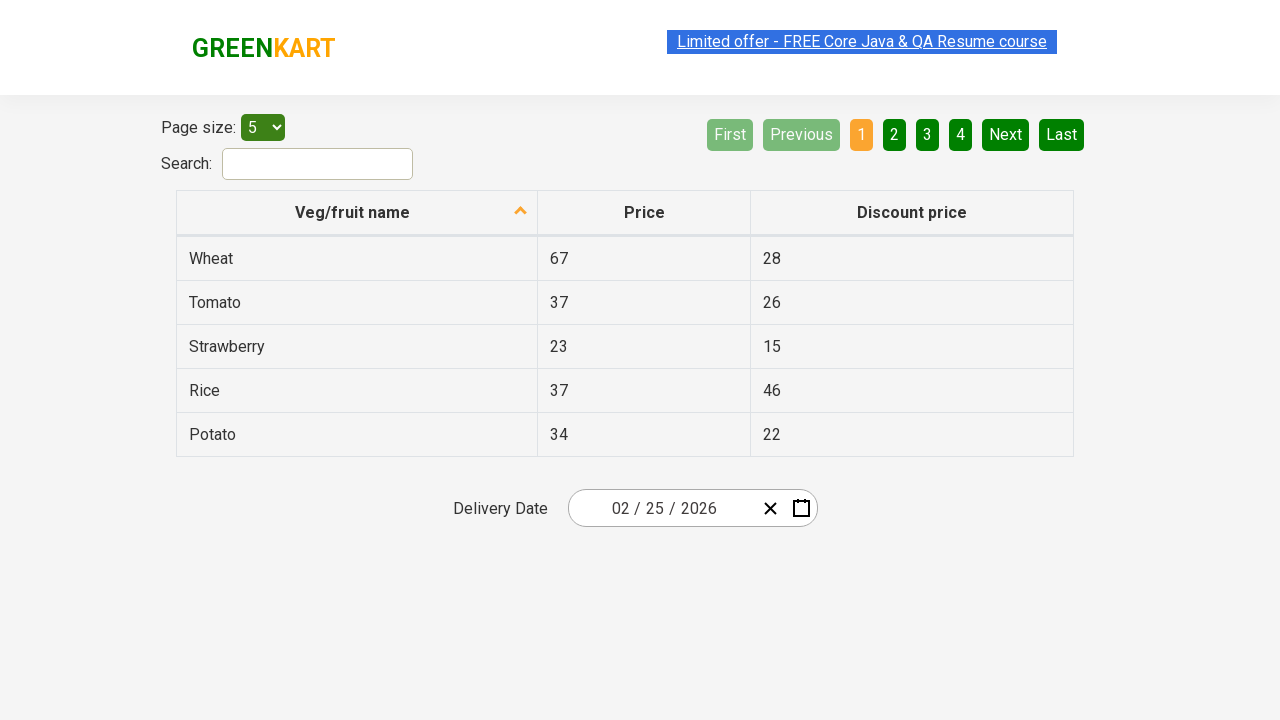

Located parent row containing Strawberry using parent axis
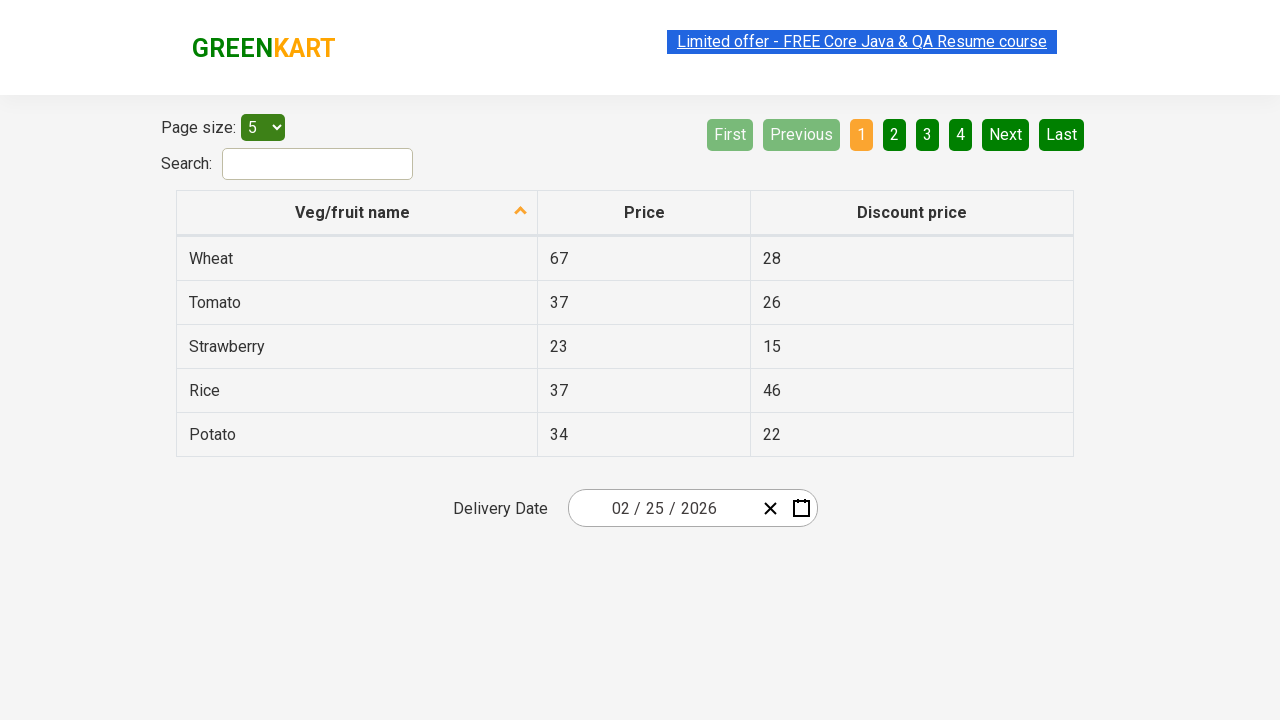

Located 3 child td elements in Strawberry row using child axis
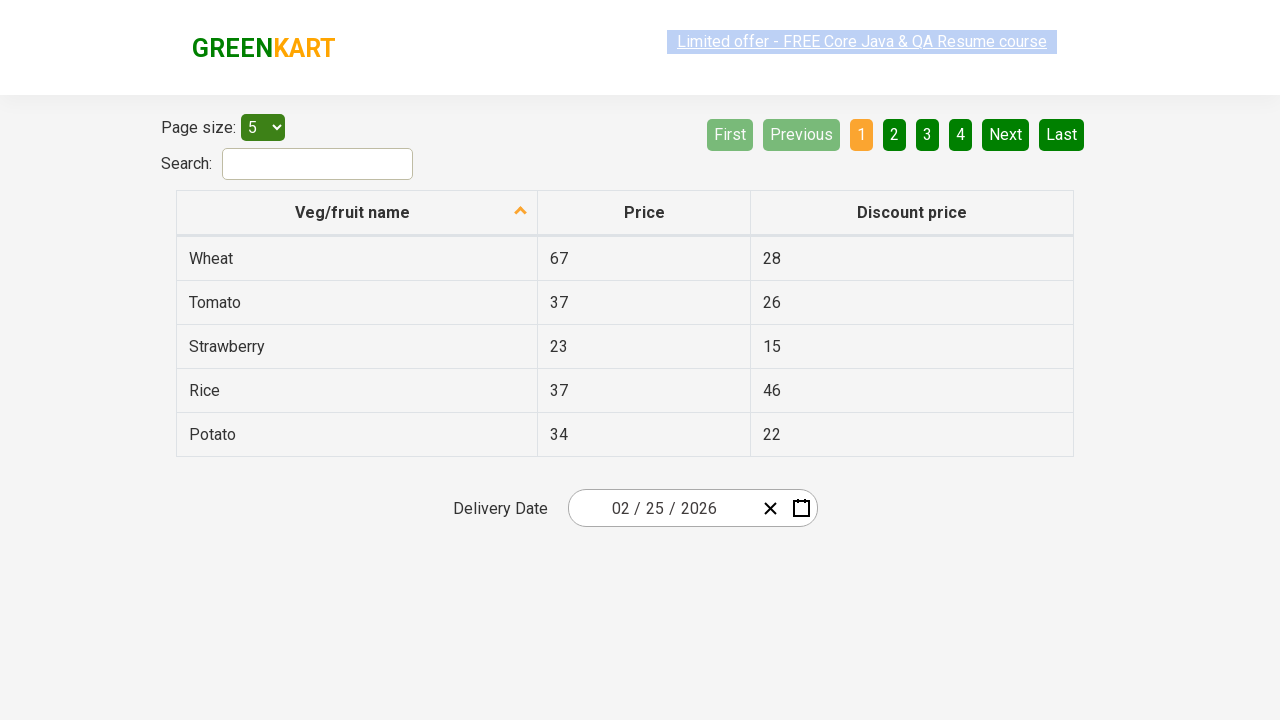

Located ancestor tr element using ancestor axis
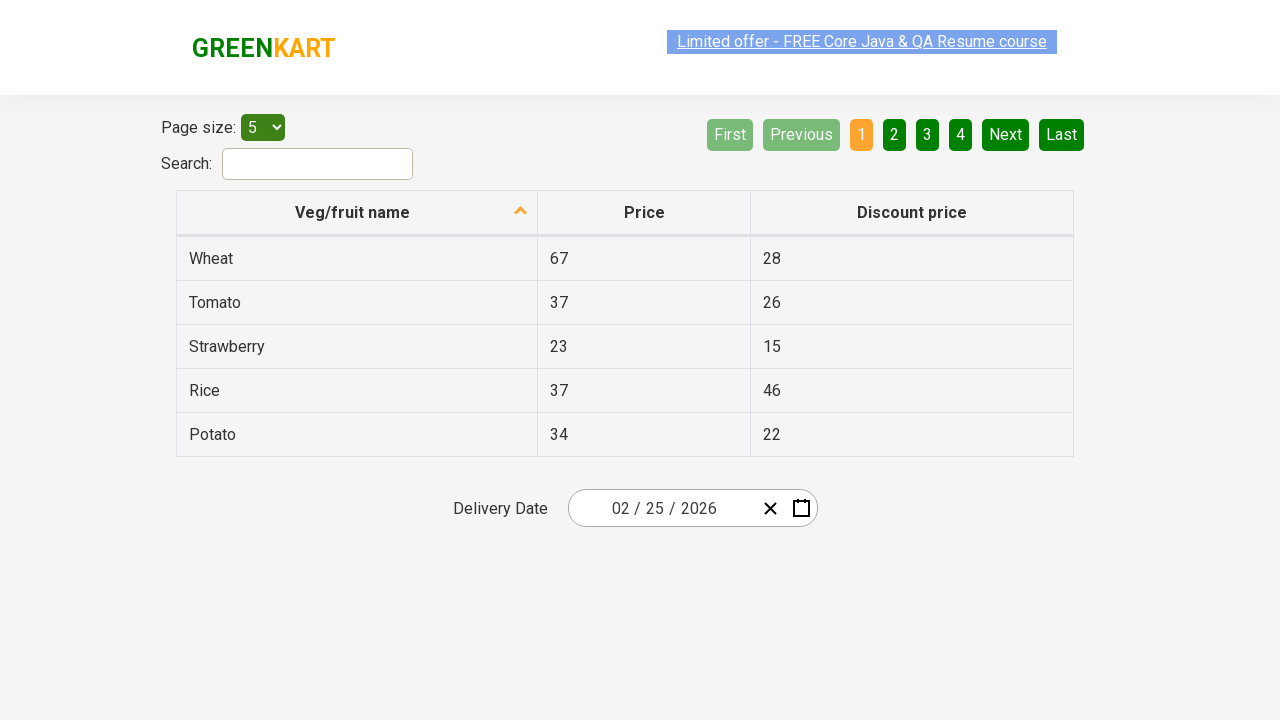

Located 33 descendant elements in table using descendant axis
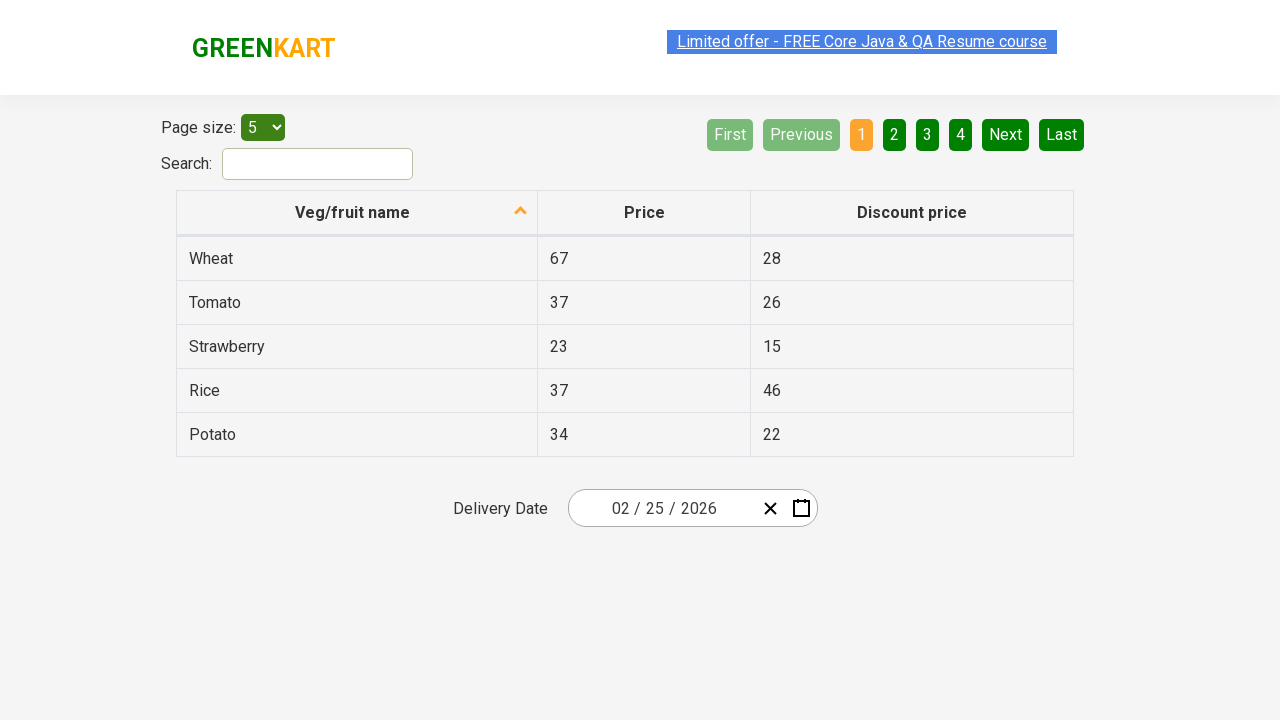

Located first following element after Strawberry row using following axis, text: Rice3746
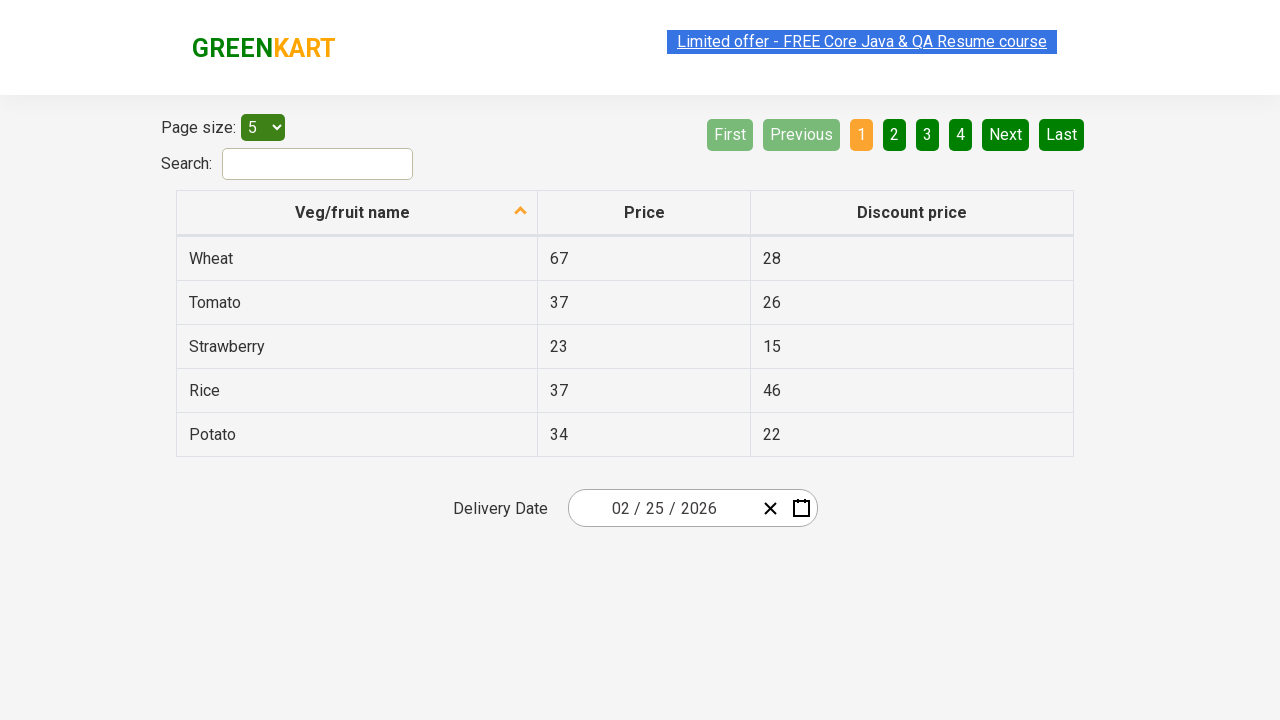

Located 2 following sibling rows after Strawberry using following-sibling axis
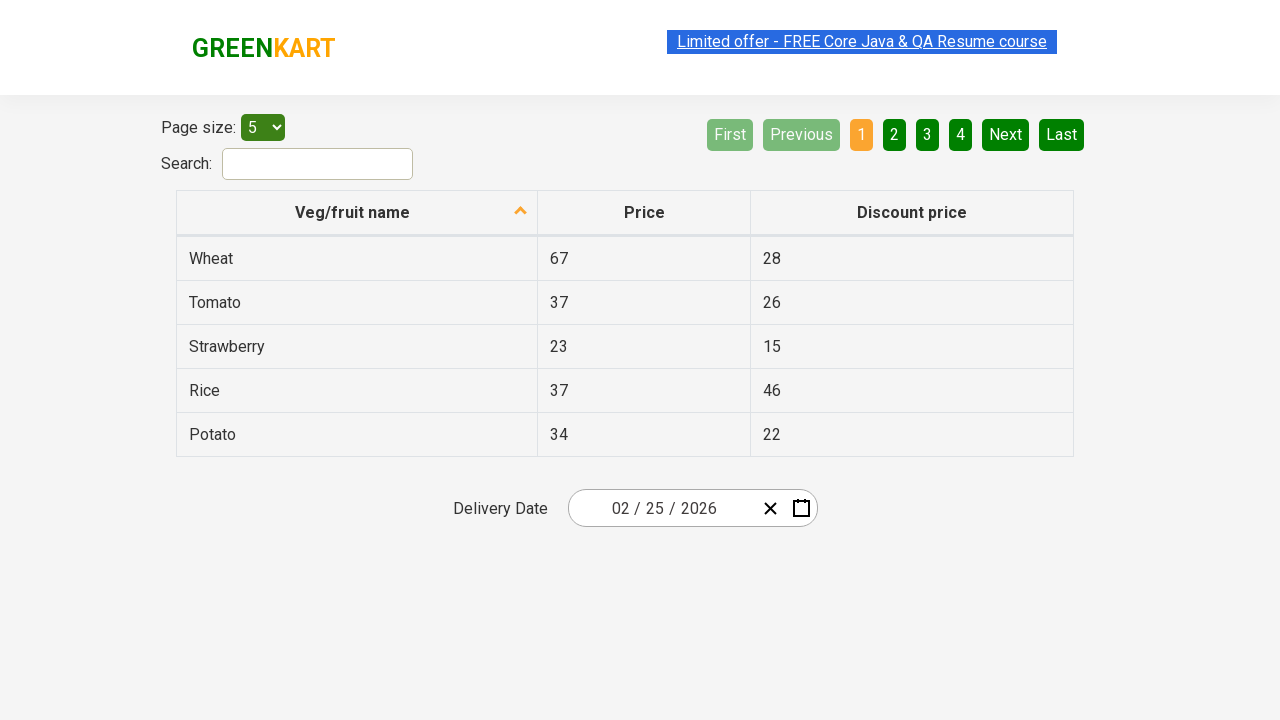

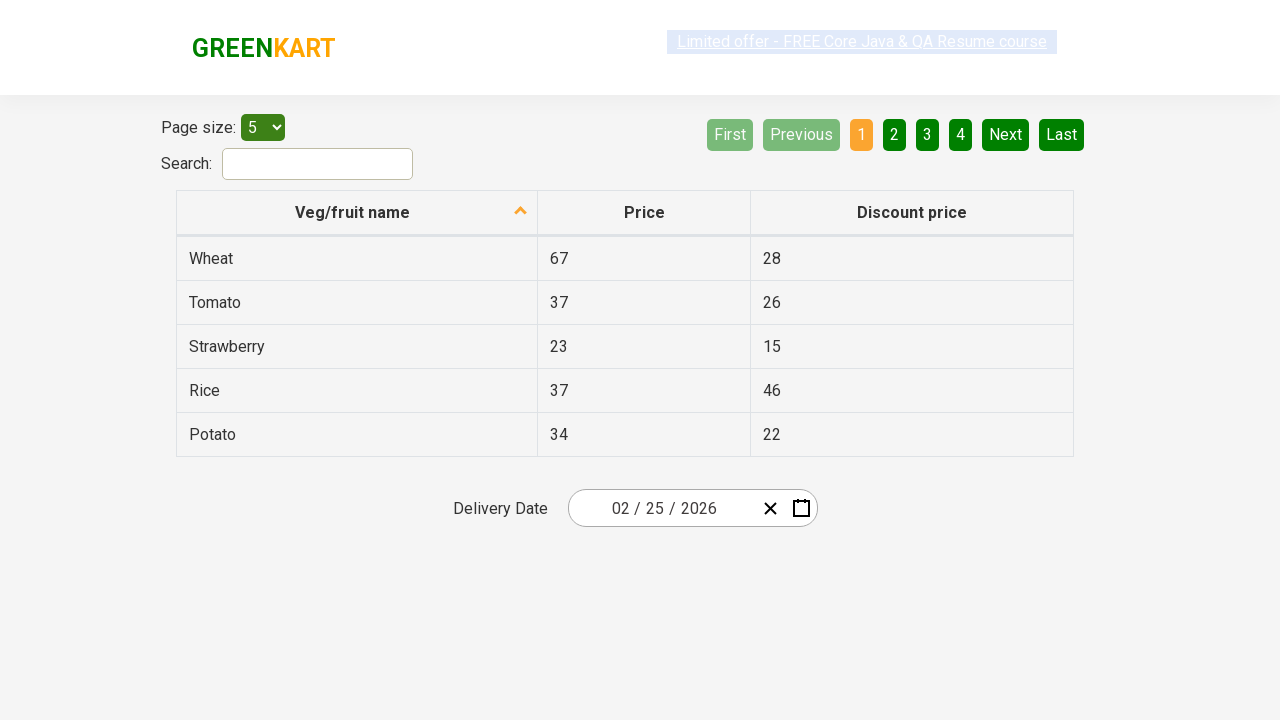